Tests the traveller selection dropdown on SpiceJet website by opening the dropdown and incrementing the adult passenger count multiple times

Starting URL: https://www.spicejet.com/

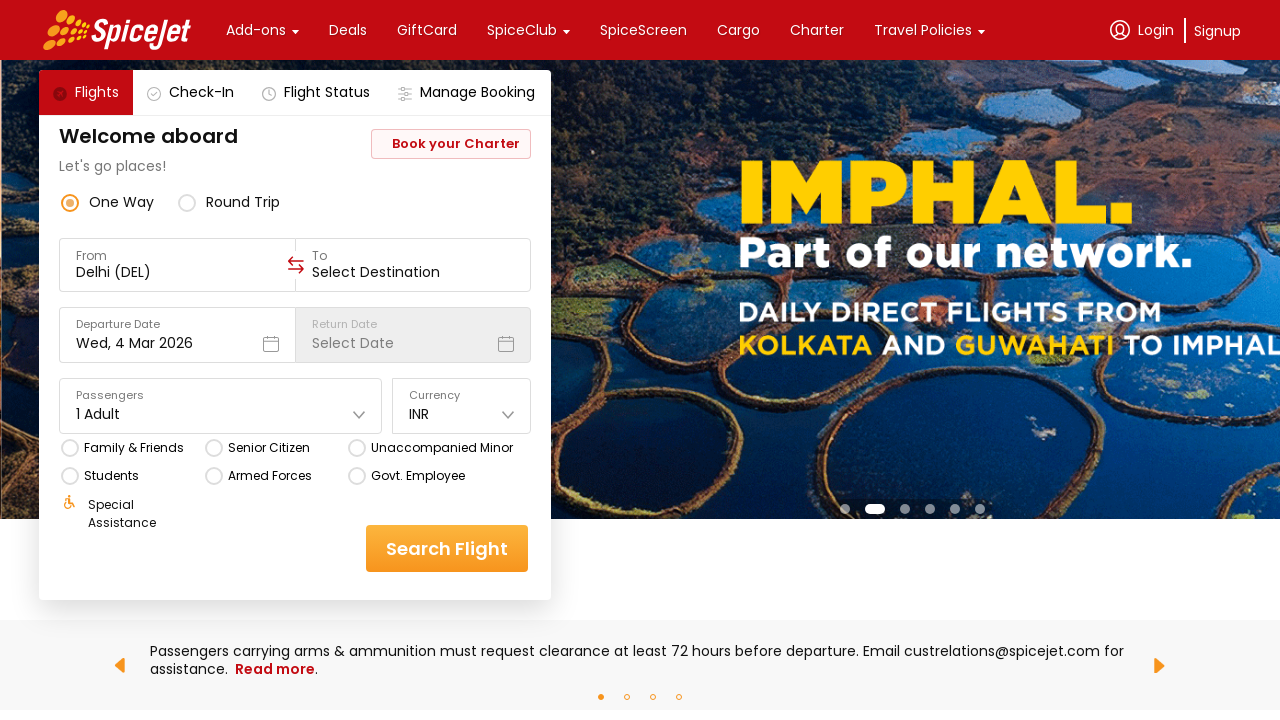

Opened traveller selection dropdown on SpiceJet website at (221, 406) on div[data-testid='home-page-travellers']
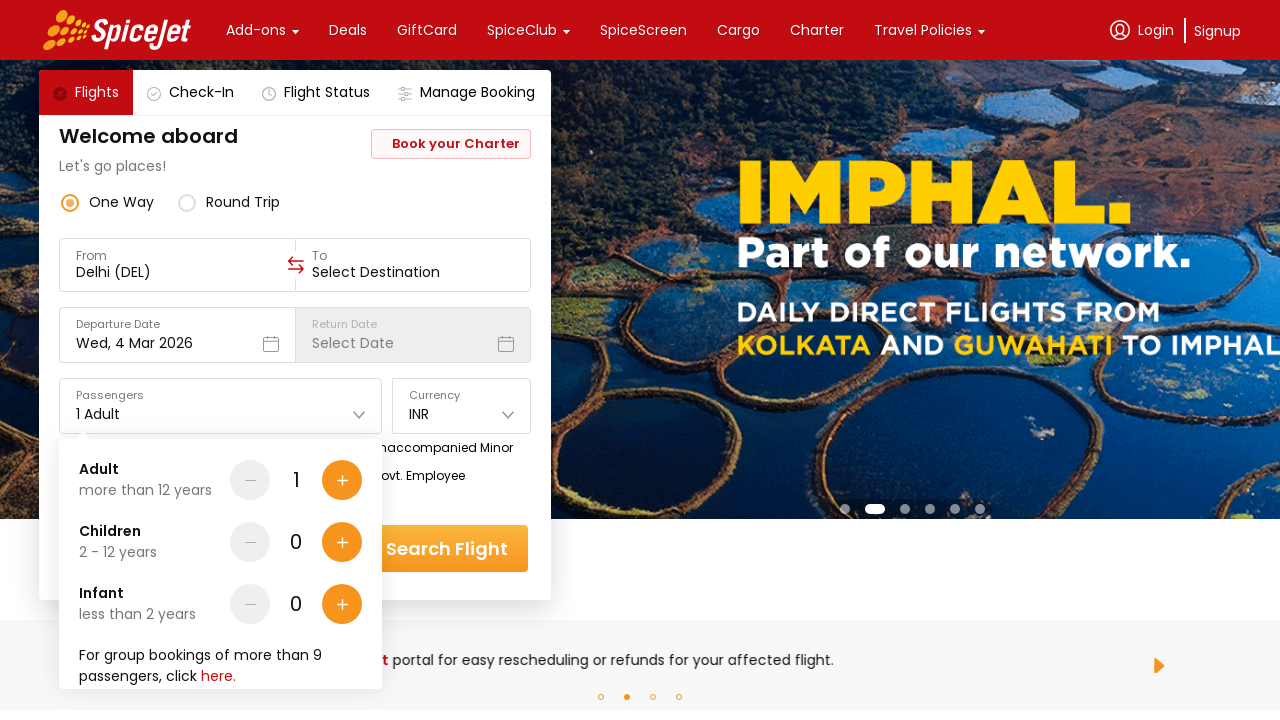

Incremented adult passenger count (iteration 1/8) at (342, 480) on div[data-testid='Adult-testID-plus-one-cta']
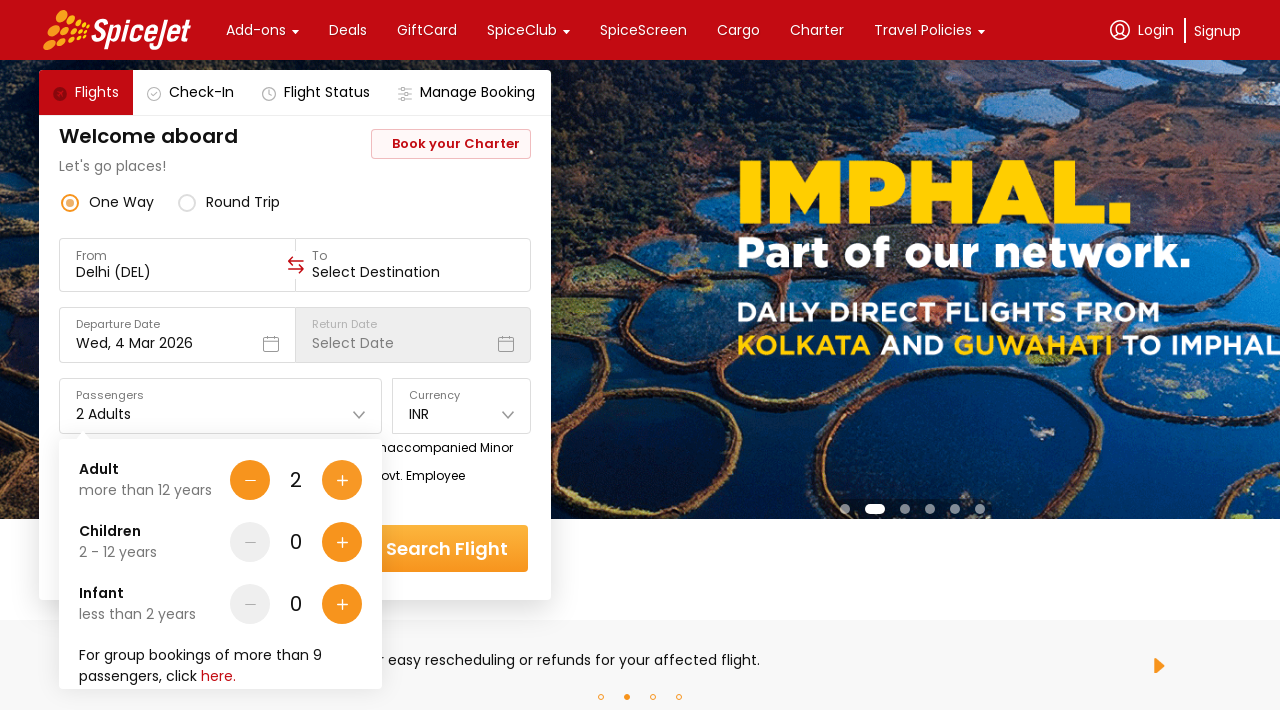

Incremented adult passenger count (iteration 2/8) at (342, 480) on div[data-testid='Adult-testID-plus-one-cta']
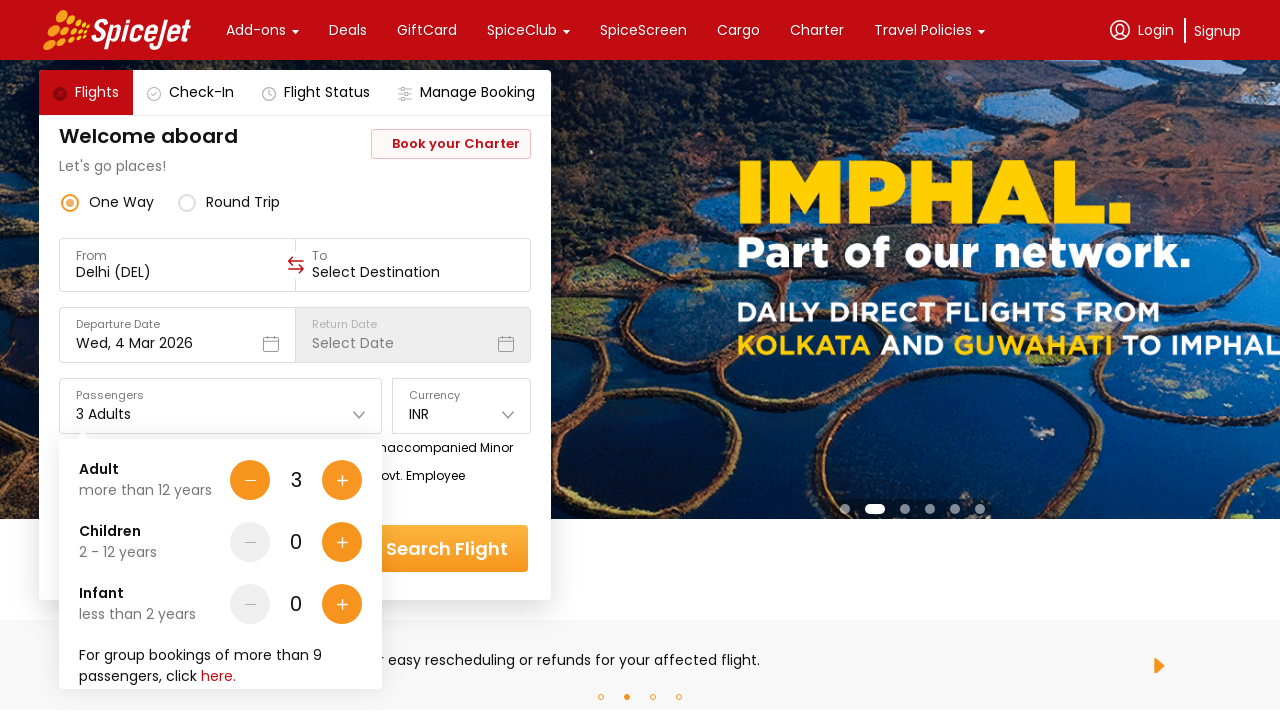

Incremented adult passenger count (iteration 3/8) at (342, 480) on div[data-testid='Adult-testID-plus-one-cta']
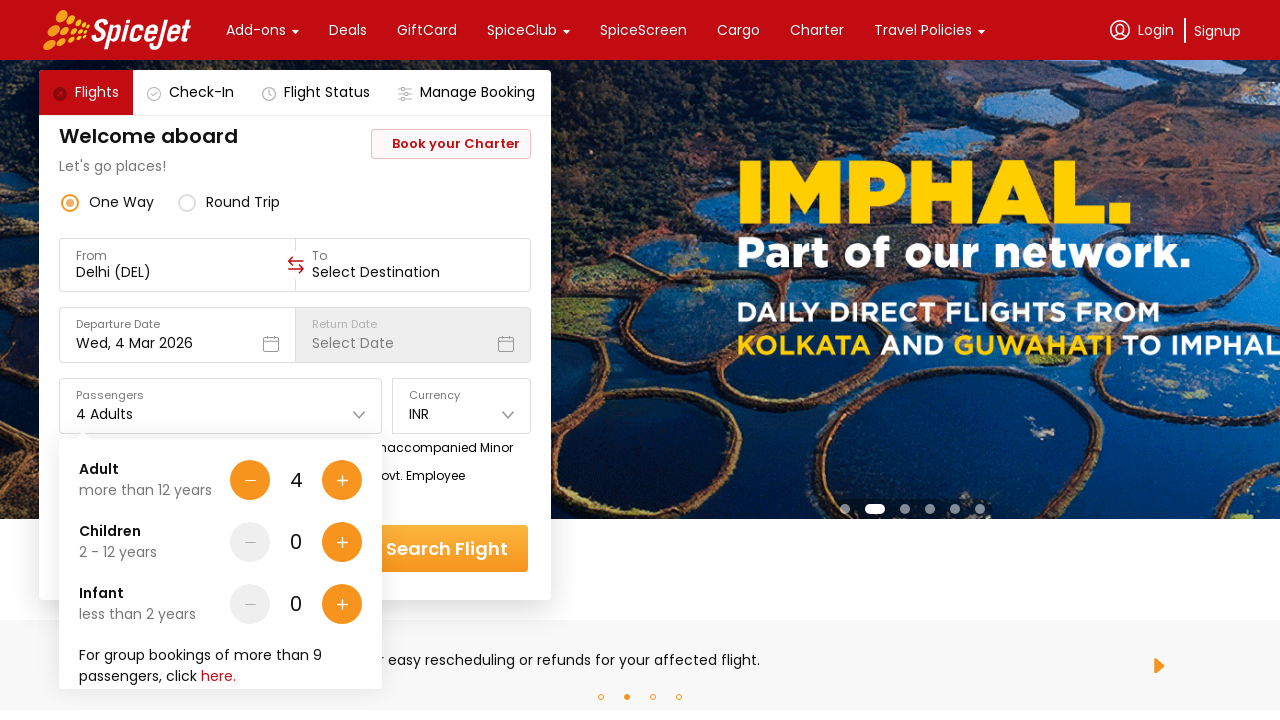

Incremented adult passenger count (iteration 4/8) at (342, 480) on div[data-testid='Adult-testID-plus-one-cta']
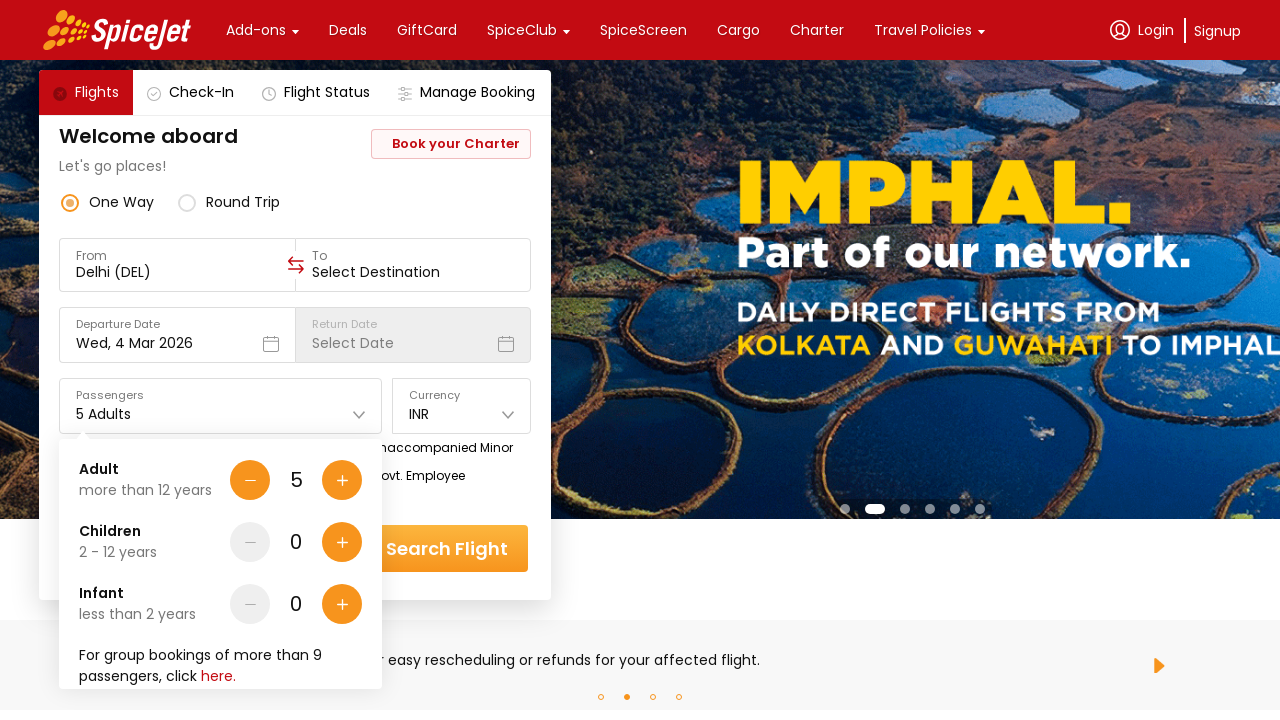

Incremented adult passenger count (iteration 5/8) at (342, 480) on div[data-testid='Adult-testID-plus-one-cta']
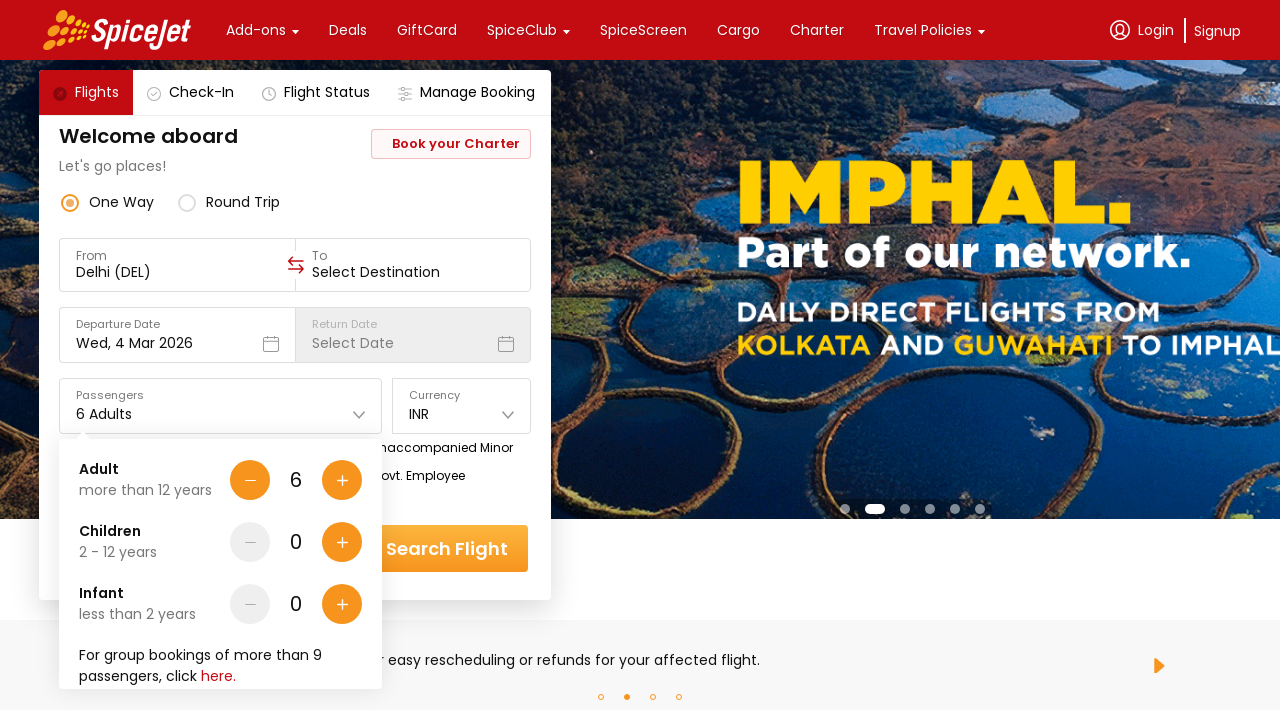

Incremented adult passenger count (iteration 6/8) at (342, 480) on div[data-testid='Adult-testID-plus-one-cta']
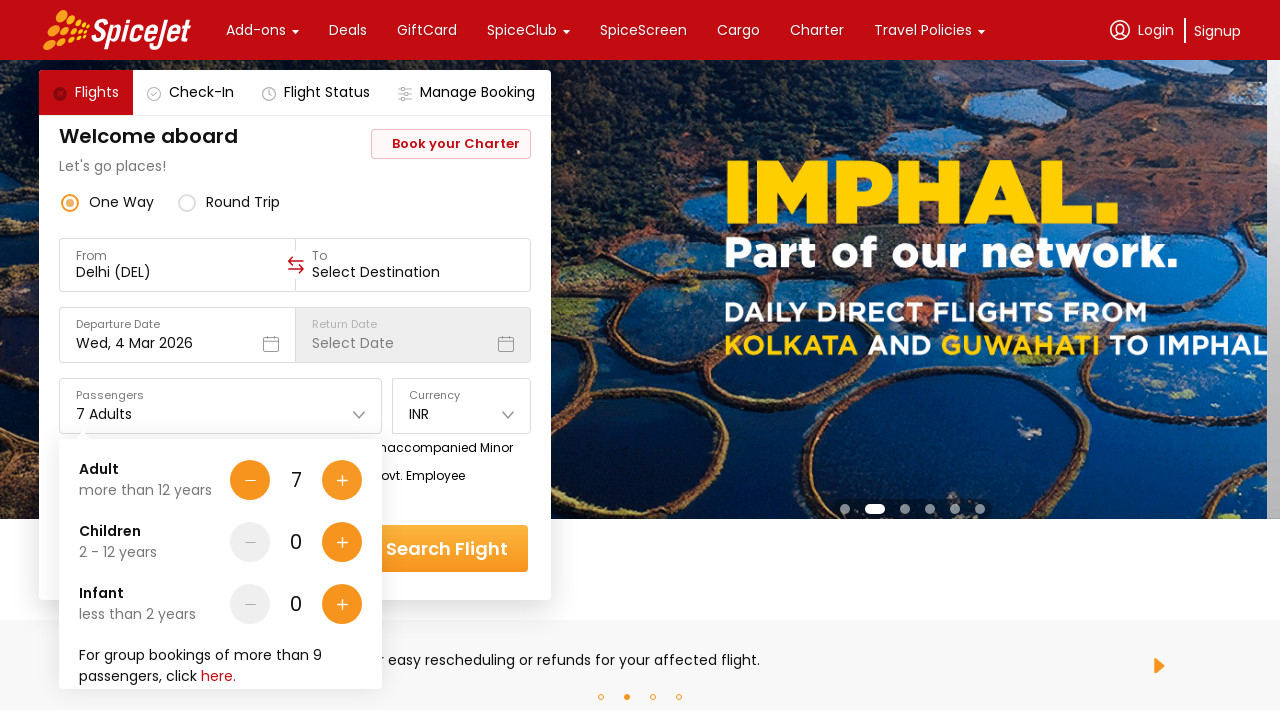

Incremented adult passenger count (iteration 7/8) at (342, 480) on div[data-testid='Adult-testID-plus-one-cta']
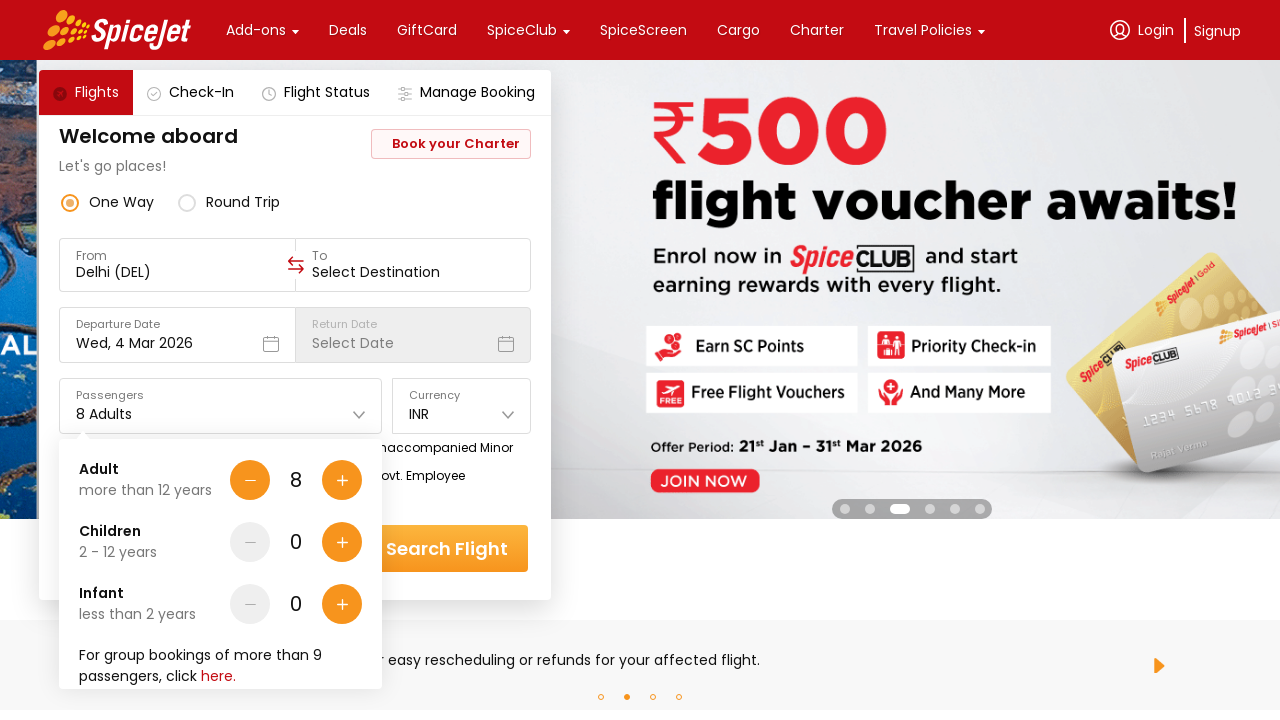

Incremented adult passenger count (iteration 8/8) at (342, 480) on div[data-testid='Adult-testID-plus-one-cta']
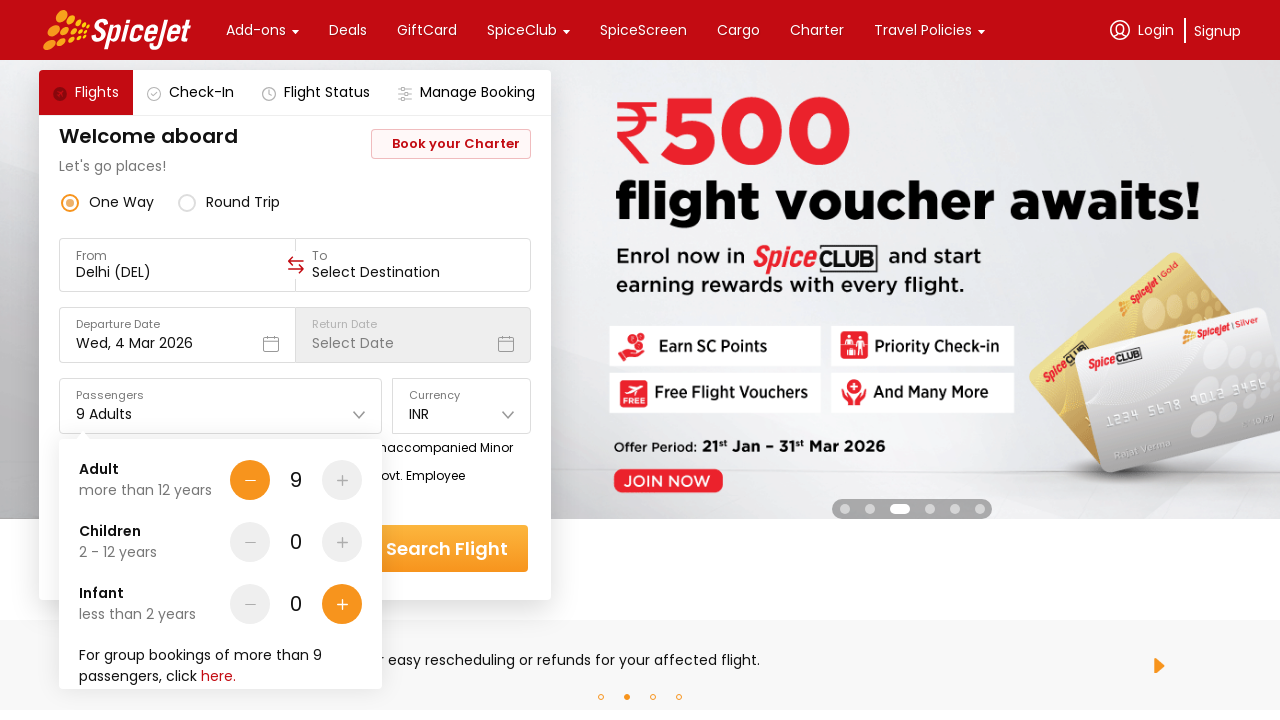

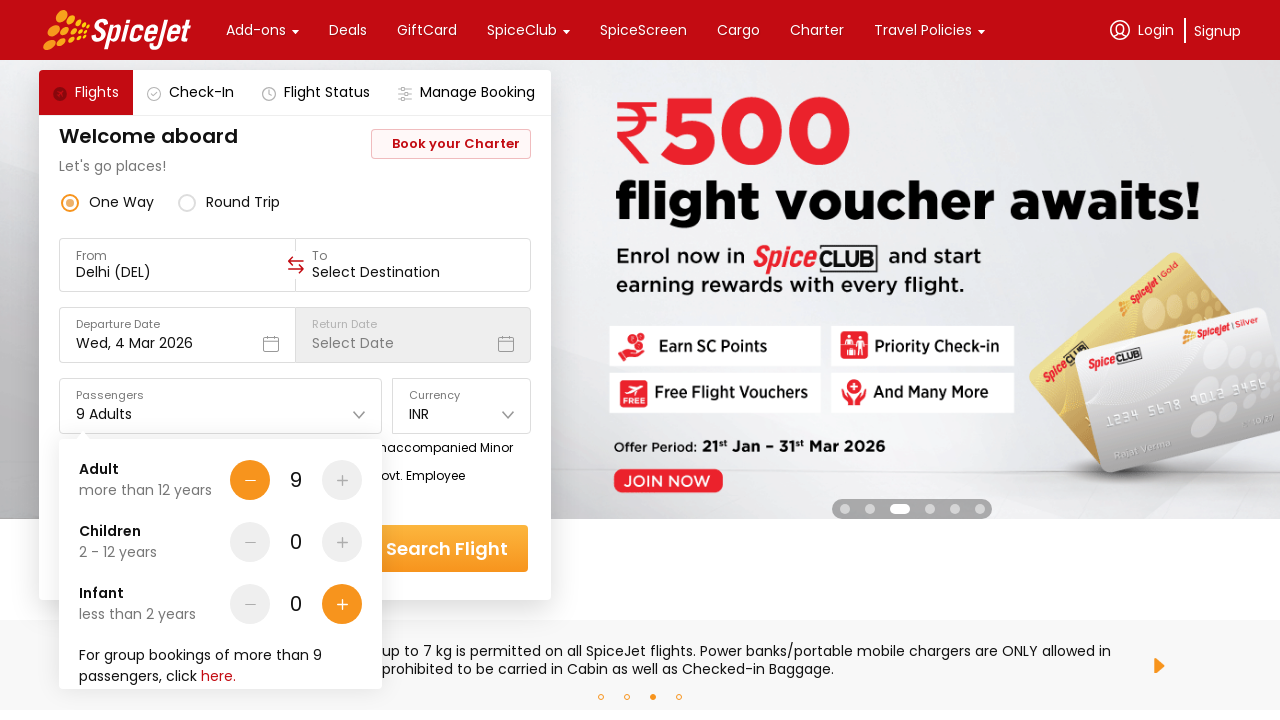